Tests that credit card is selected as default payment method on checkout page

Starting URL: https://webshop-agil-testautomatiserare.netlify.app/checkout

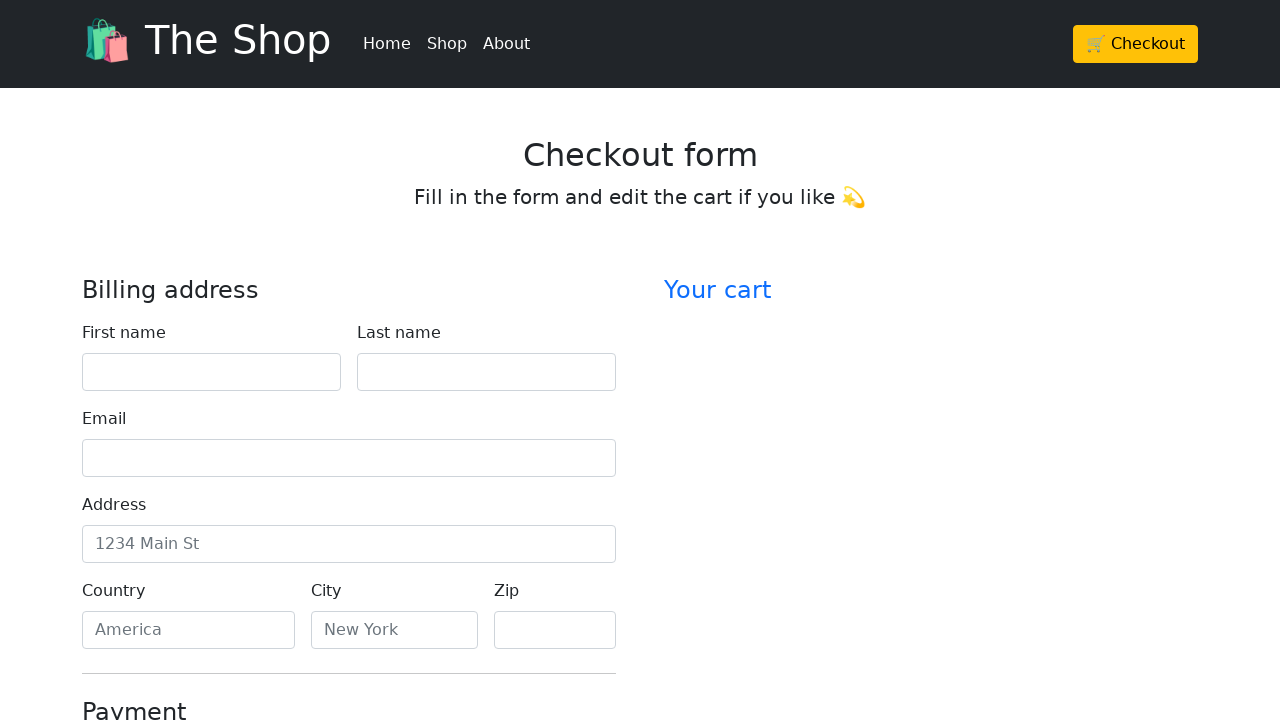

Scrolled down 250px to payment section
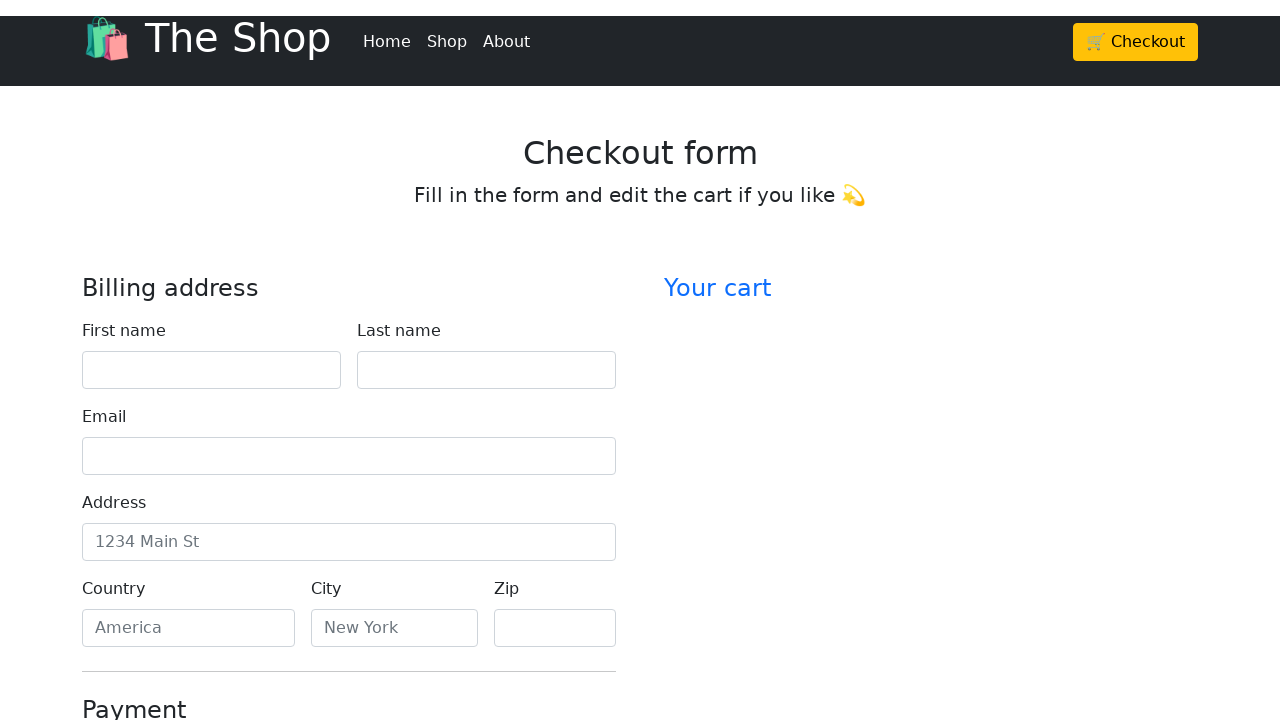

Waited for credit card radio button to be available
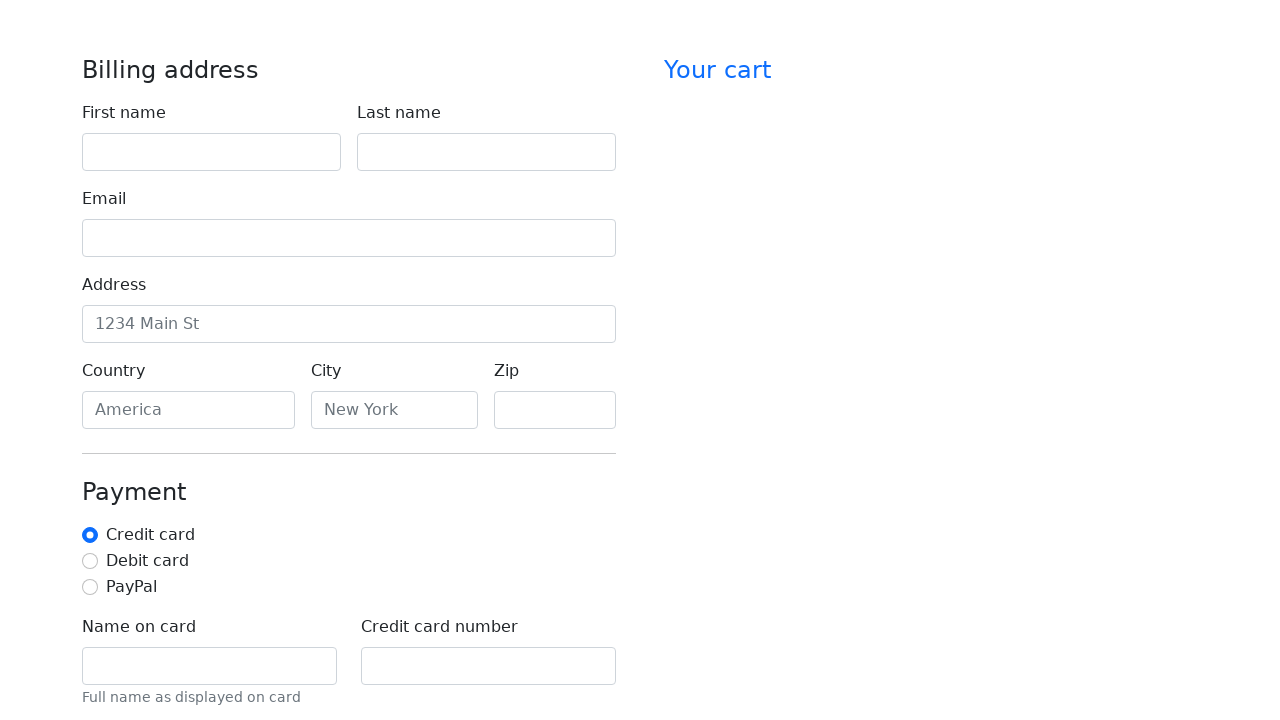

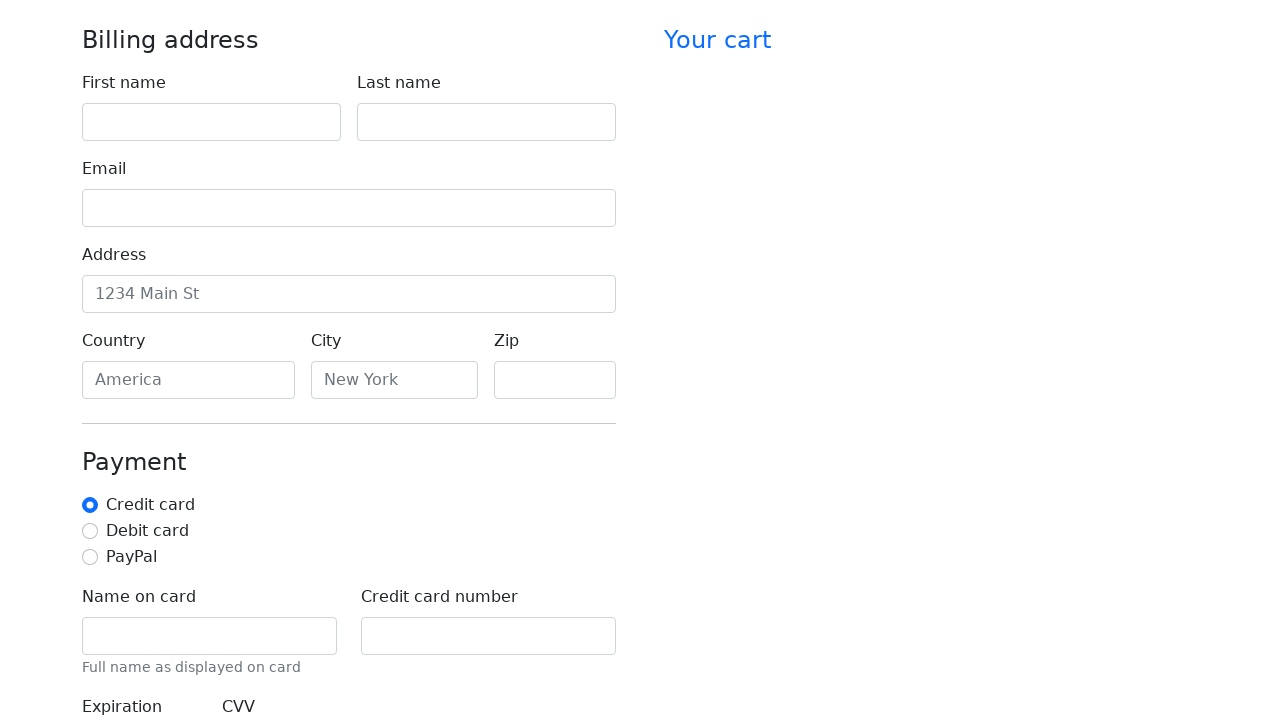